Tests the TodoMVC React application by adding a todo item, marking it as complete, and verifying it appears in the completed filter view

Starting URL: https://todomvc.com/examples/react/dist/#/

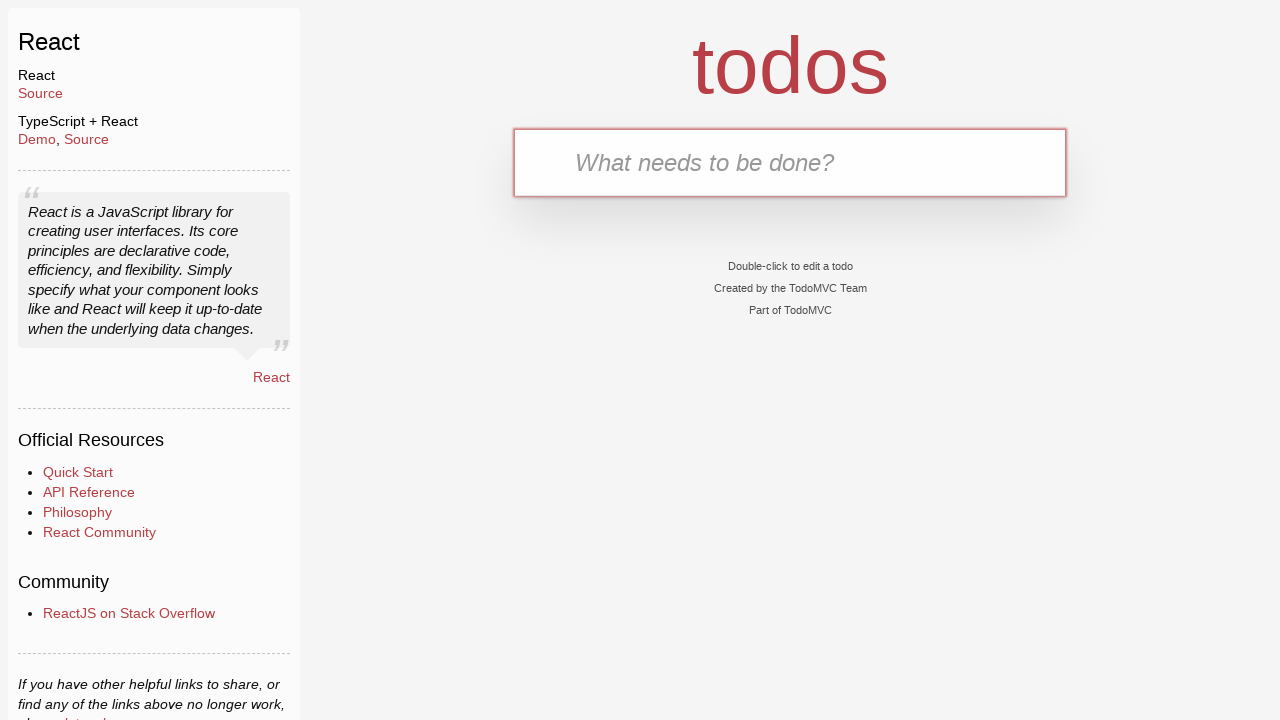

Filled todo input field with 'Vyz' on .input-container input#todo-input
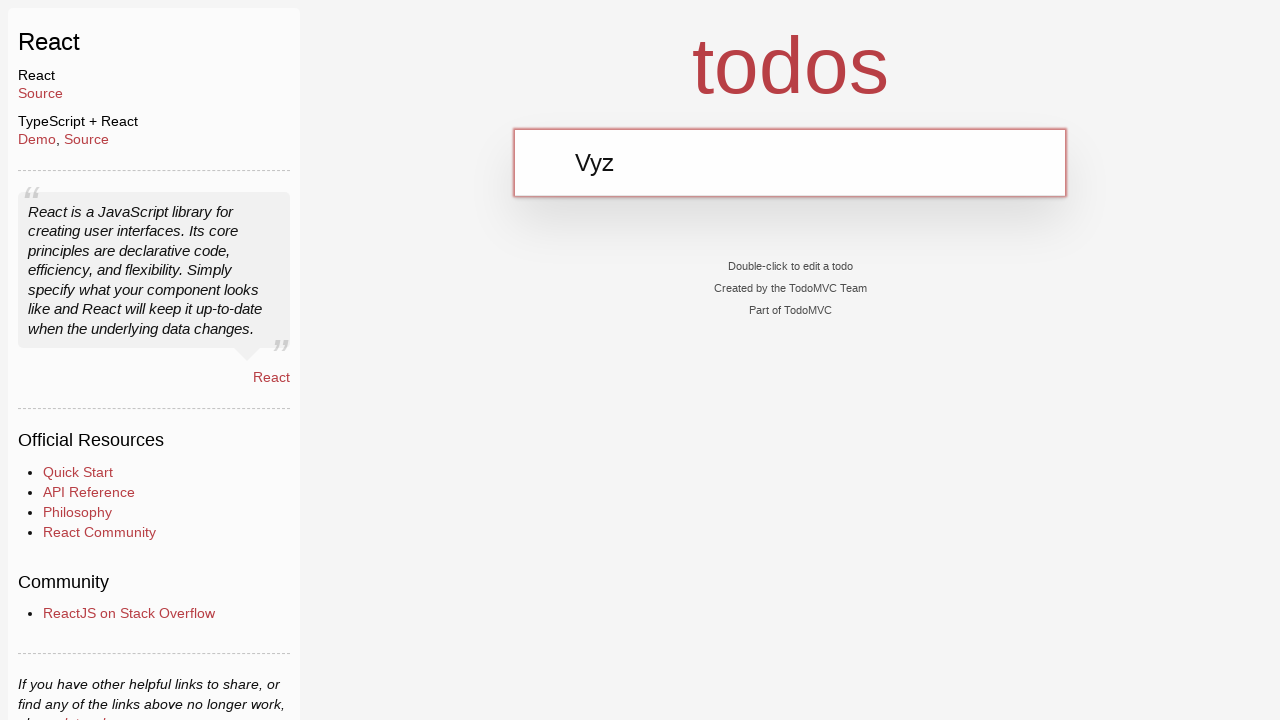

Pressed Enter to add the todo item
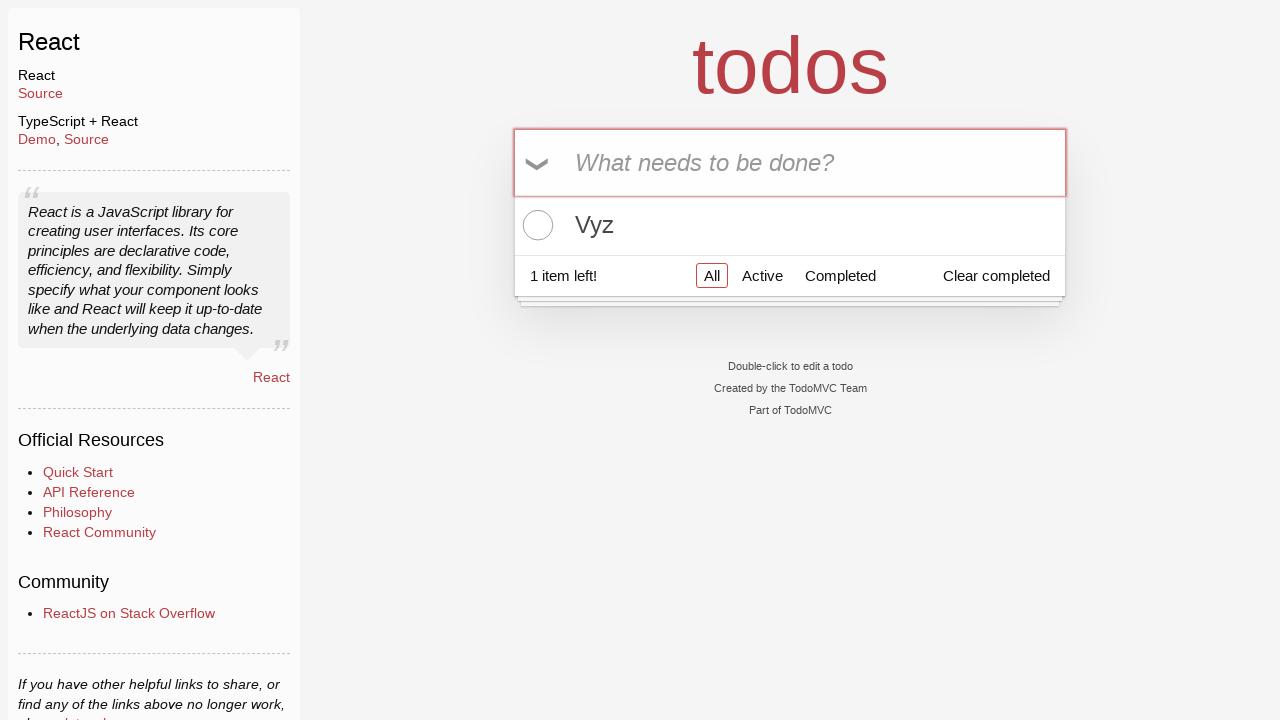

Clicked checkbox to mark first todo item as complete at (535, 225) on xpath=//ul/li[1]//input[@type='checkbox']
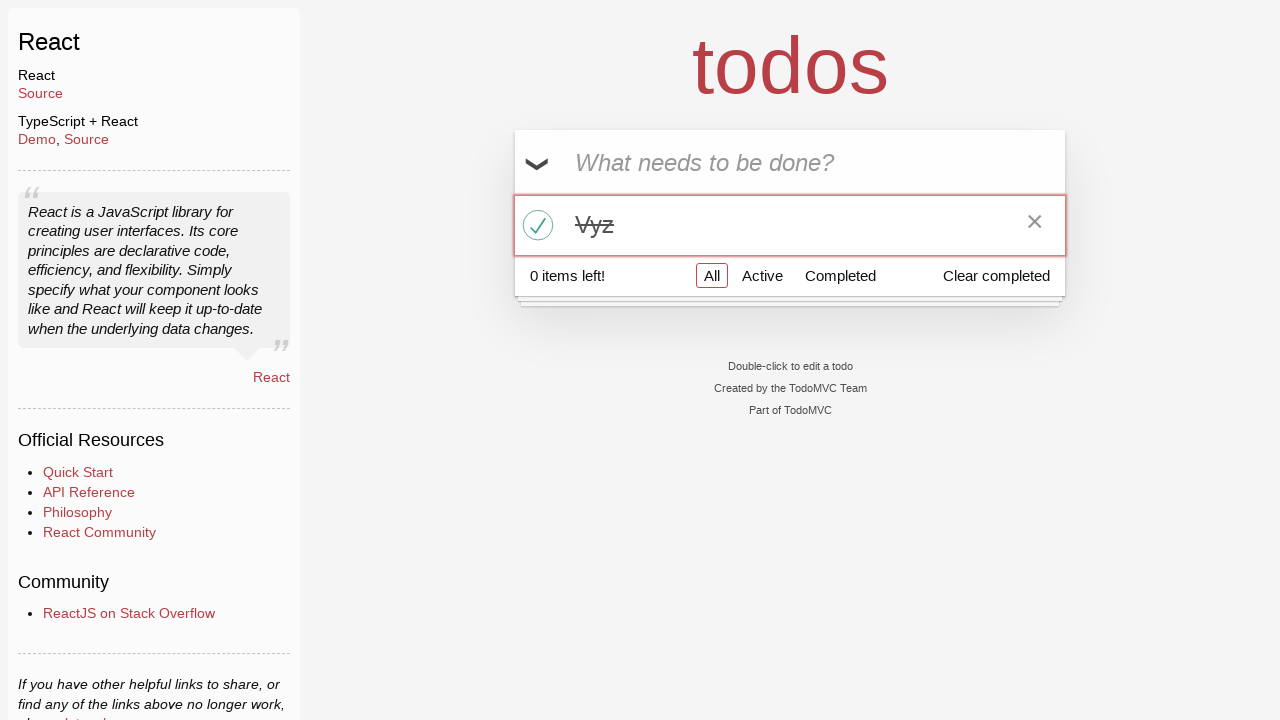

Clicked 'Completed' filter link at (840, 275) on xpath=//li/a[.='Completed']
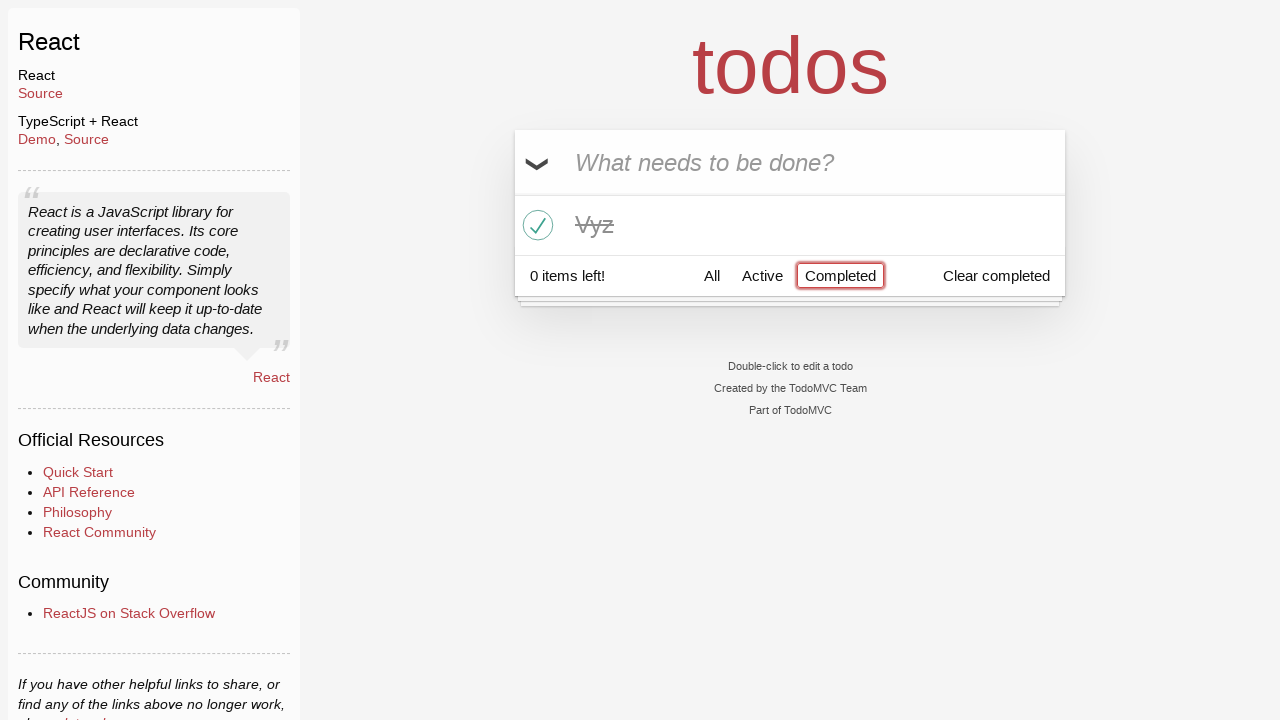

Completed todo item label loaded in the completed filter view
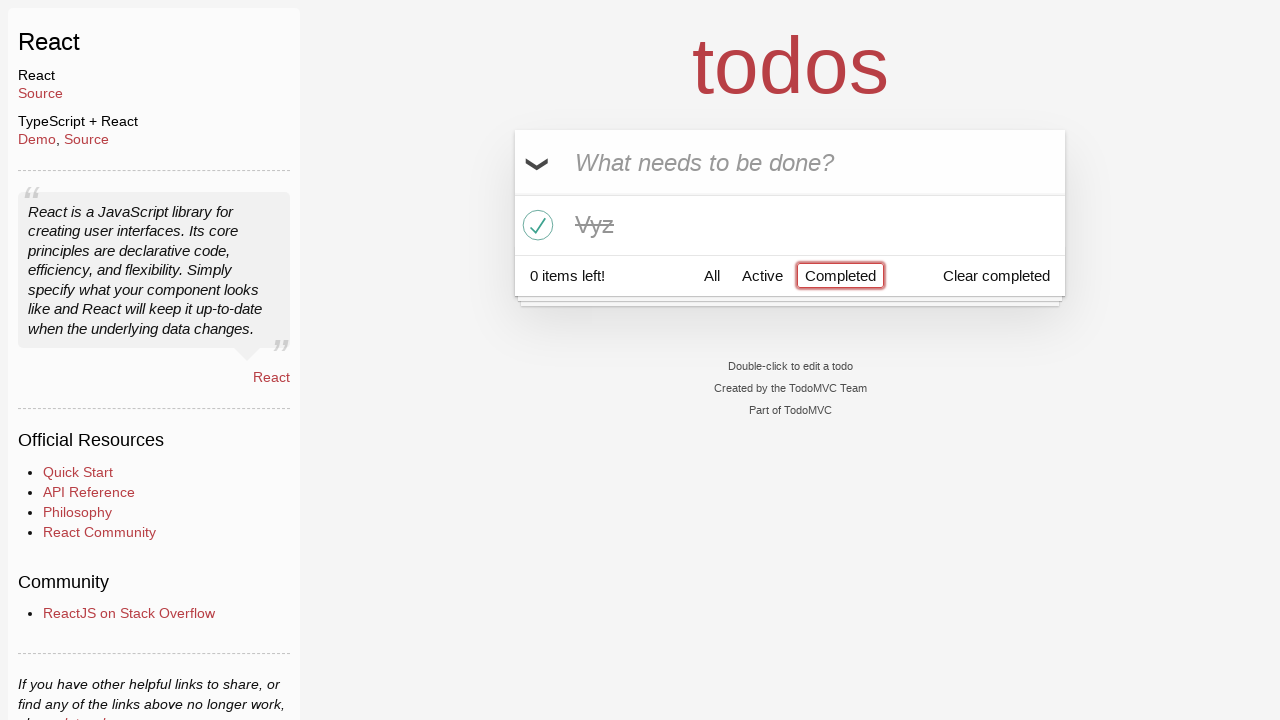

Verified completed todo item displays correct text 'Vyz'
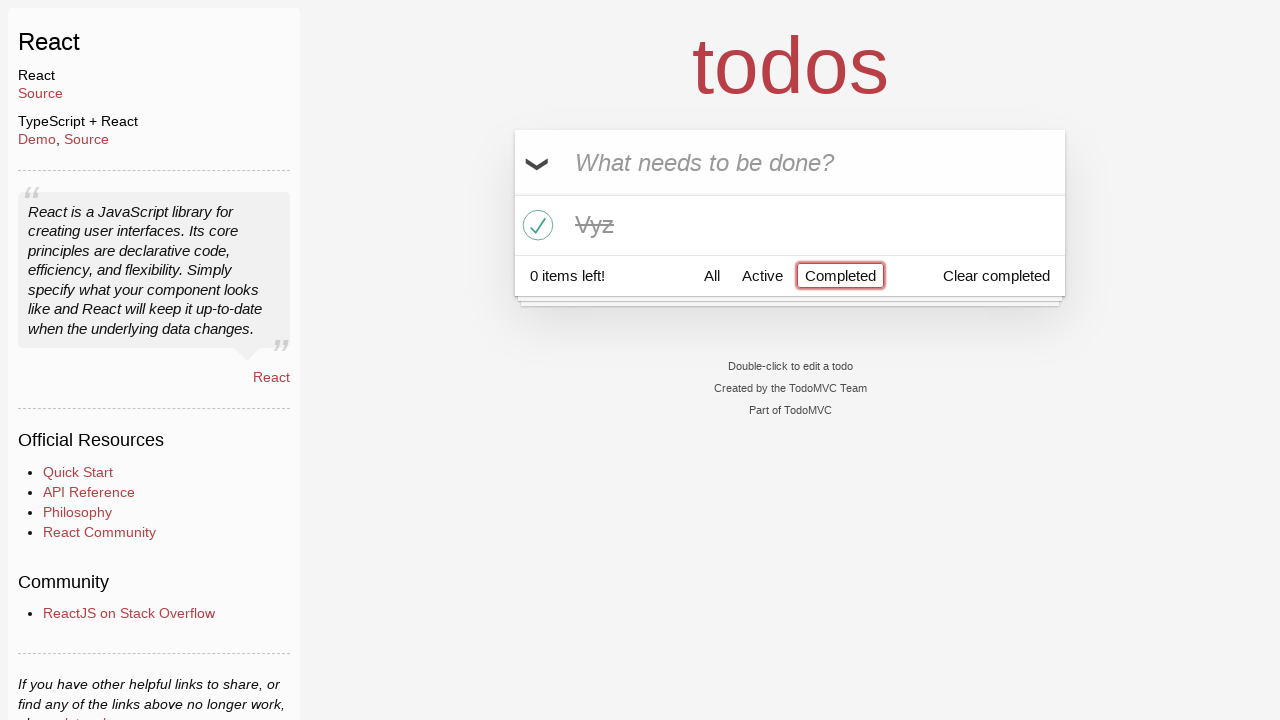

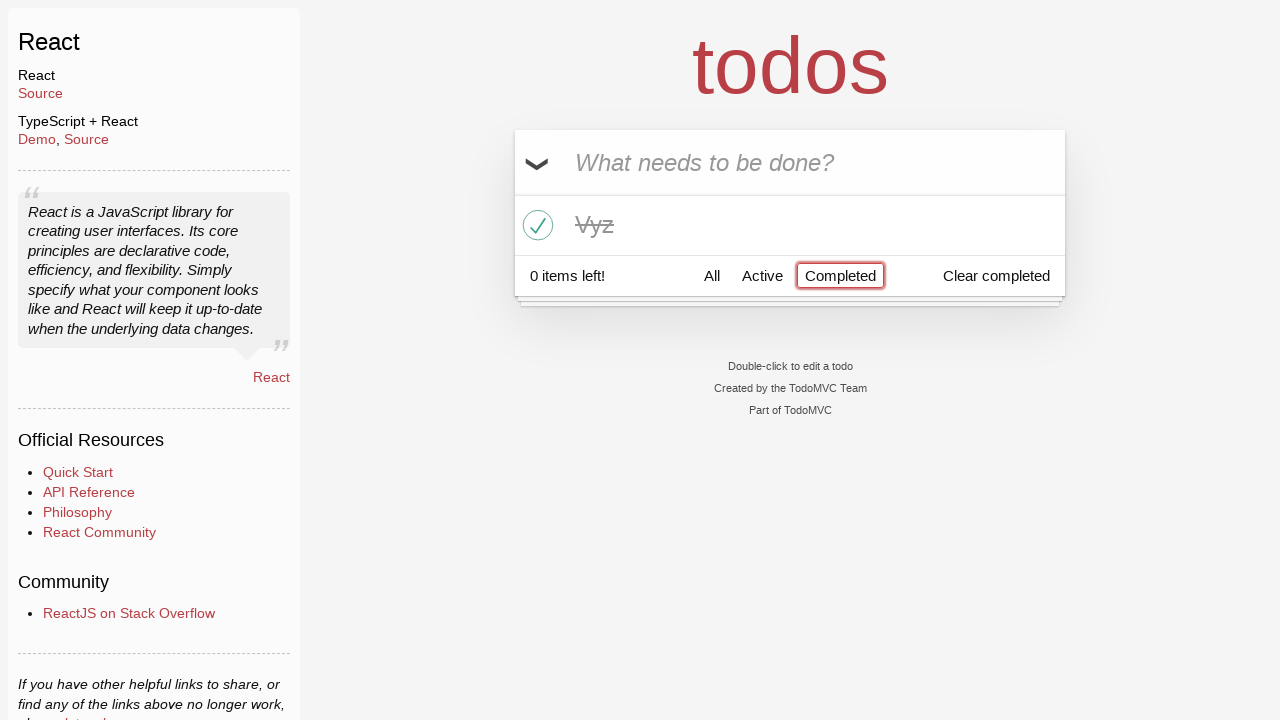